Tests the jQuery UI Draggable demo by navigating to the demo page, switching to the iframe, and performing a drag and drop action on the draggable element.

Starting URL: http://jqueryui.com

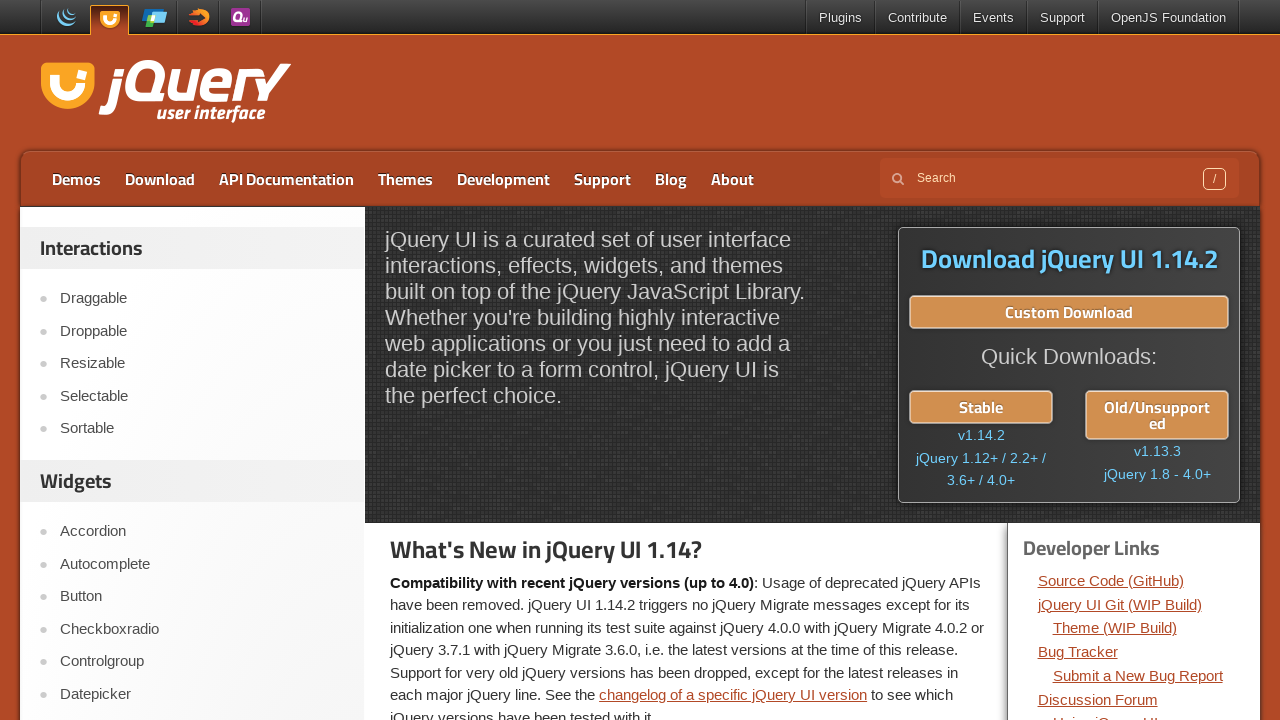

Clicked on the Draggable link to navigate to the demo at (202, 299) on a:has-text('Draggable')
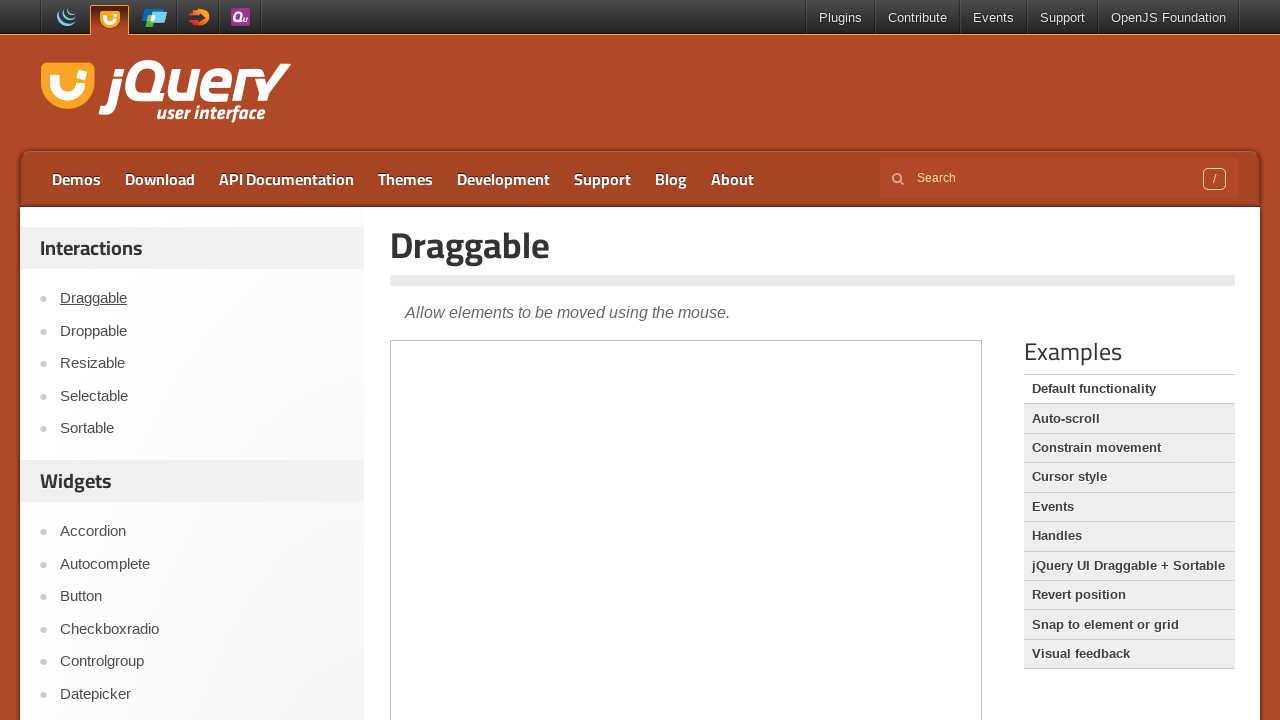

Located and switched to the demo iframe
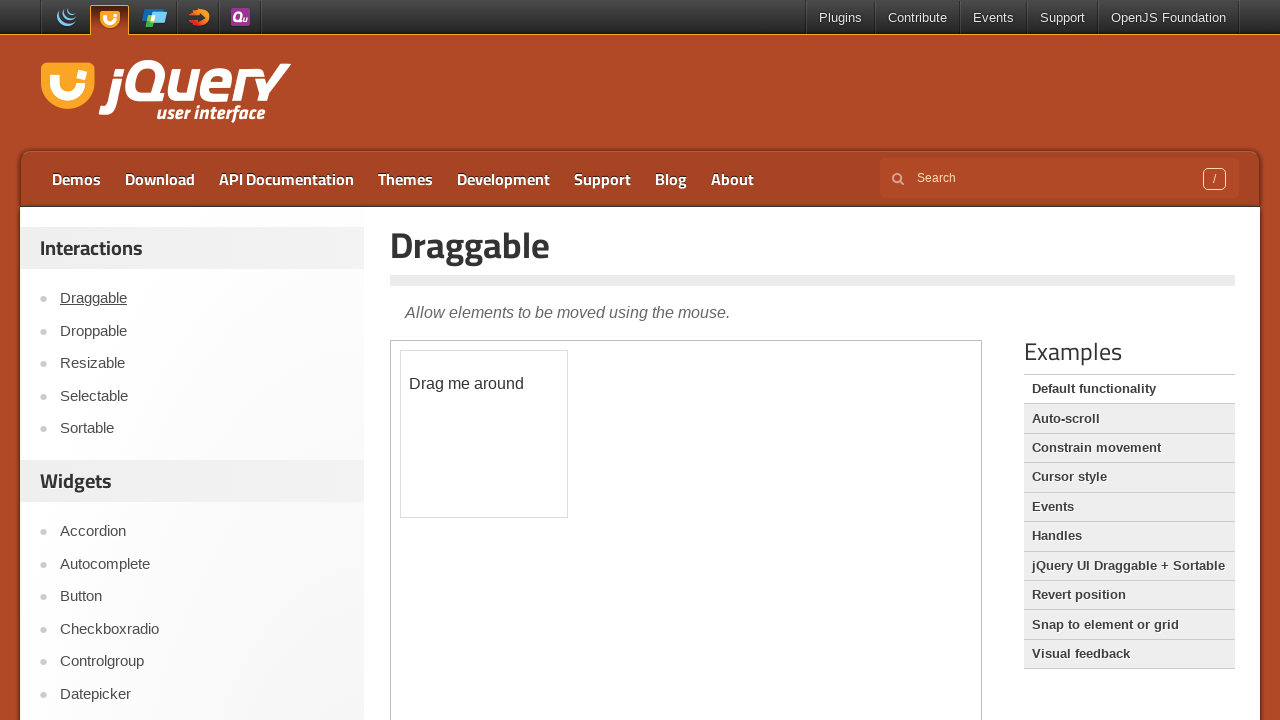

Waited for the draggable element to load
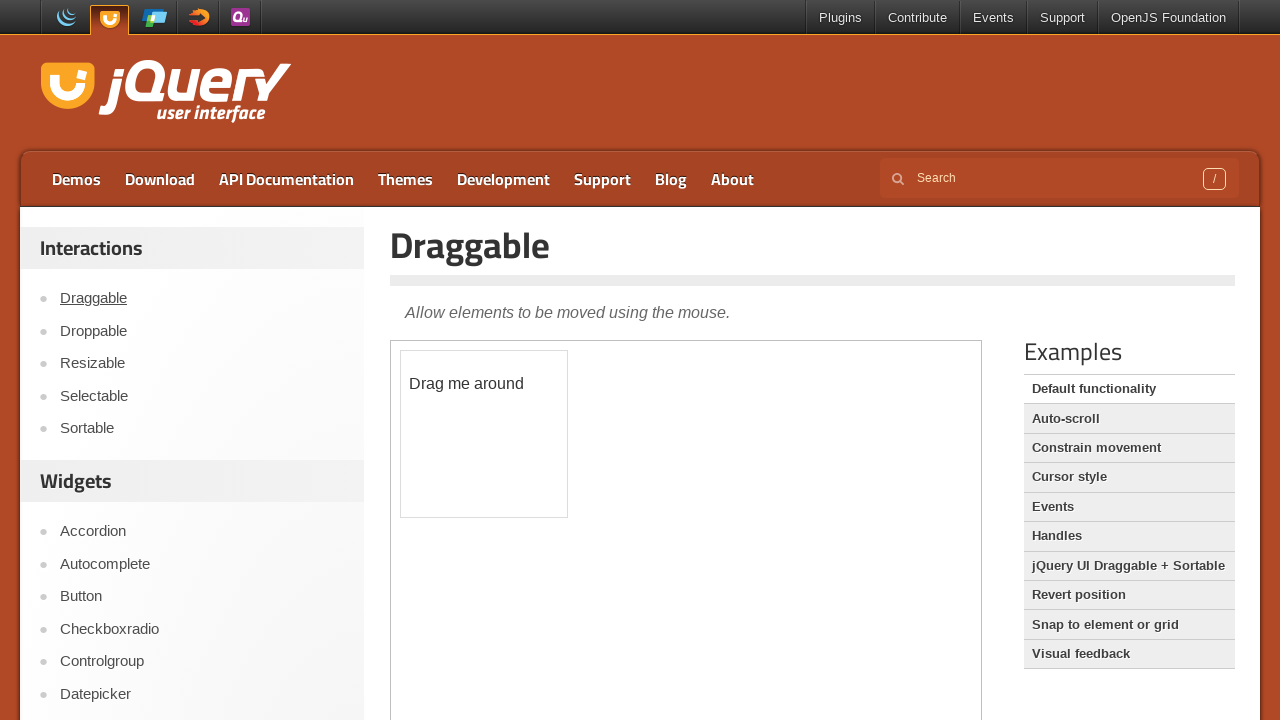

Retrieved the bounding box of the draggable element
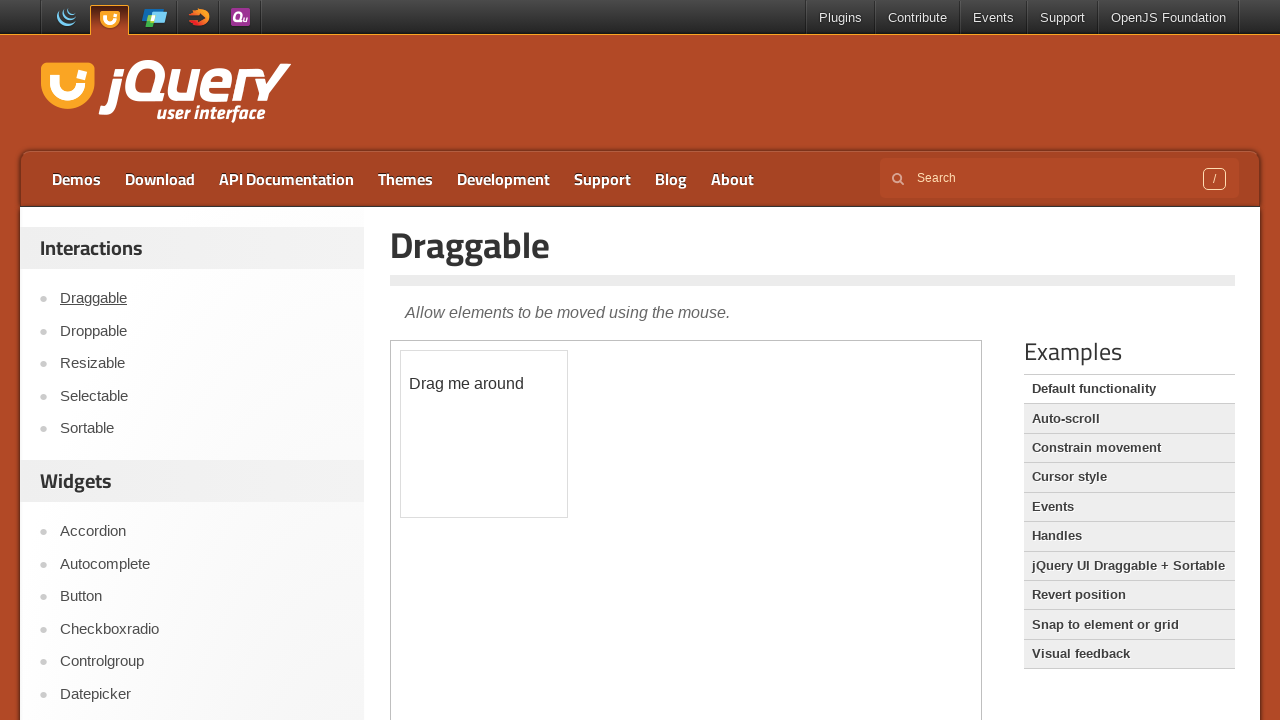

Moved mouse to the center of the draggable element at (484, 434)
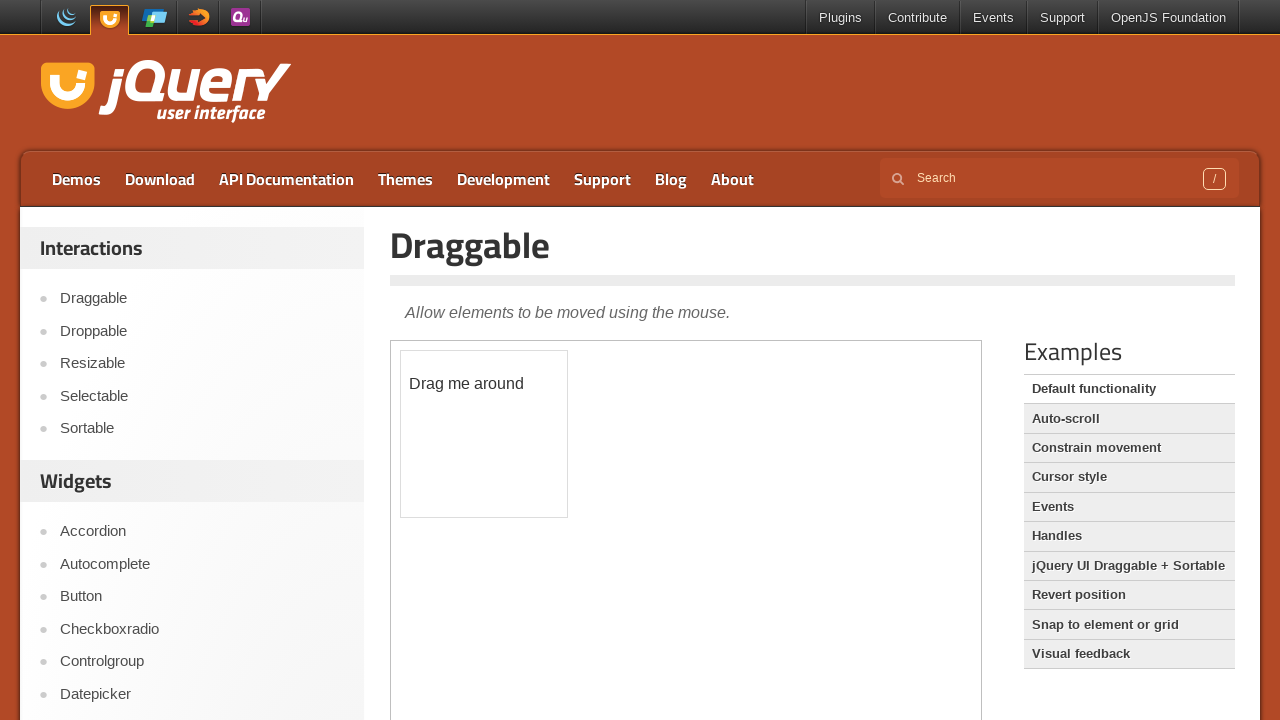

Pressed down the mouse button at (484, 434)
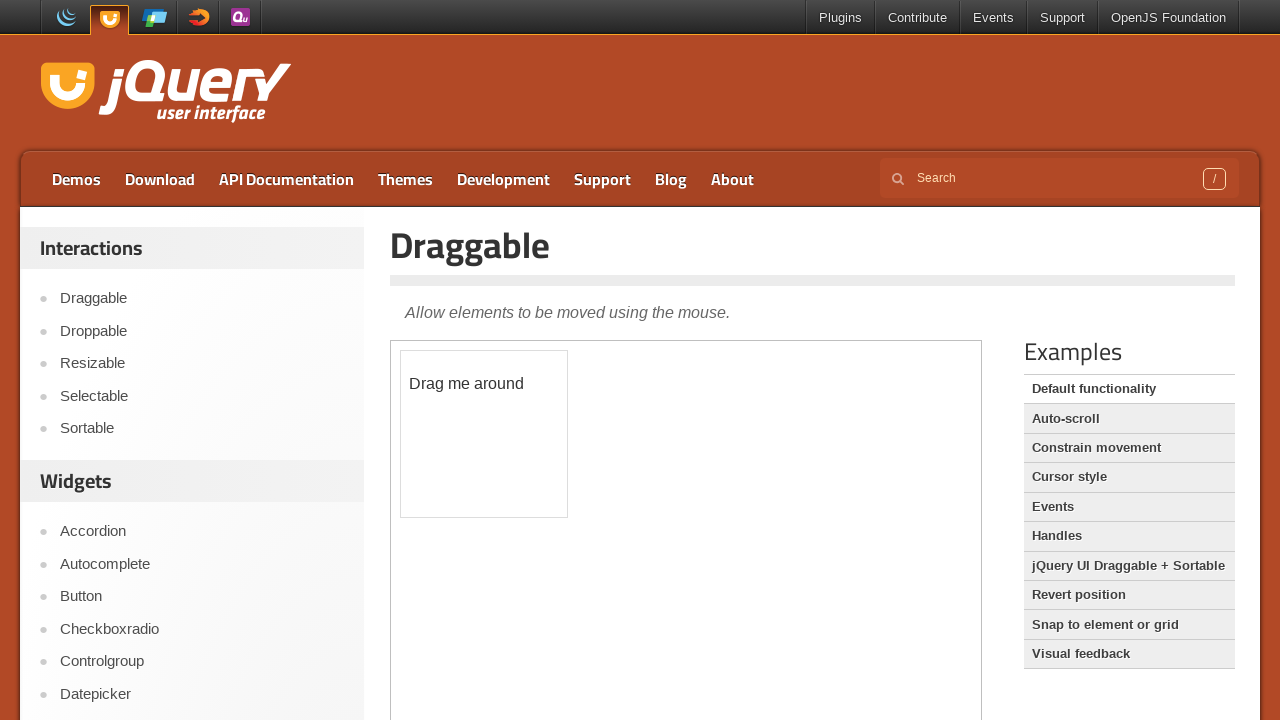

Dragged element 200px right and 50px down at (684, 484)
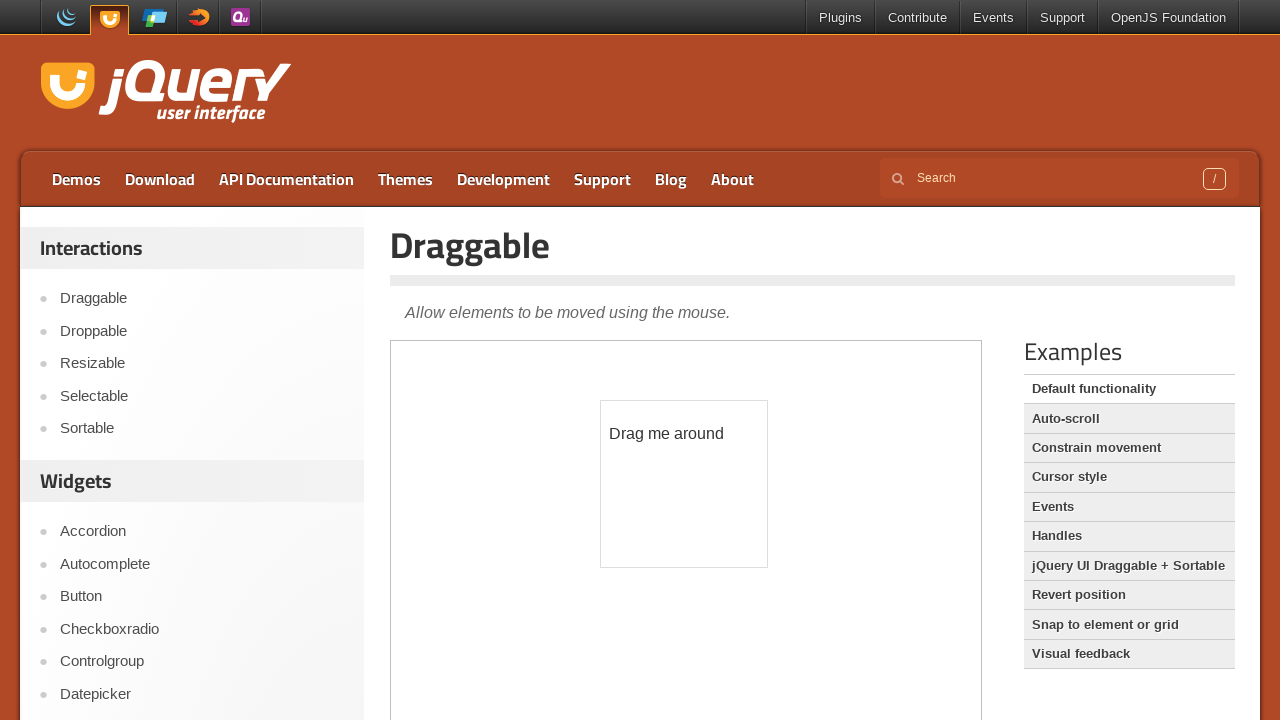

Released the mouse button to complete the drag and drop at (684, 484)
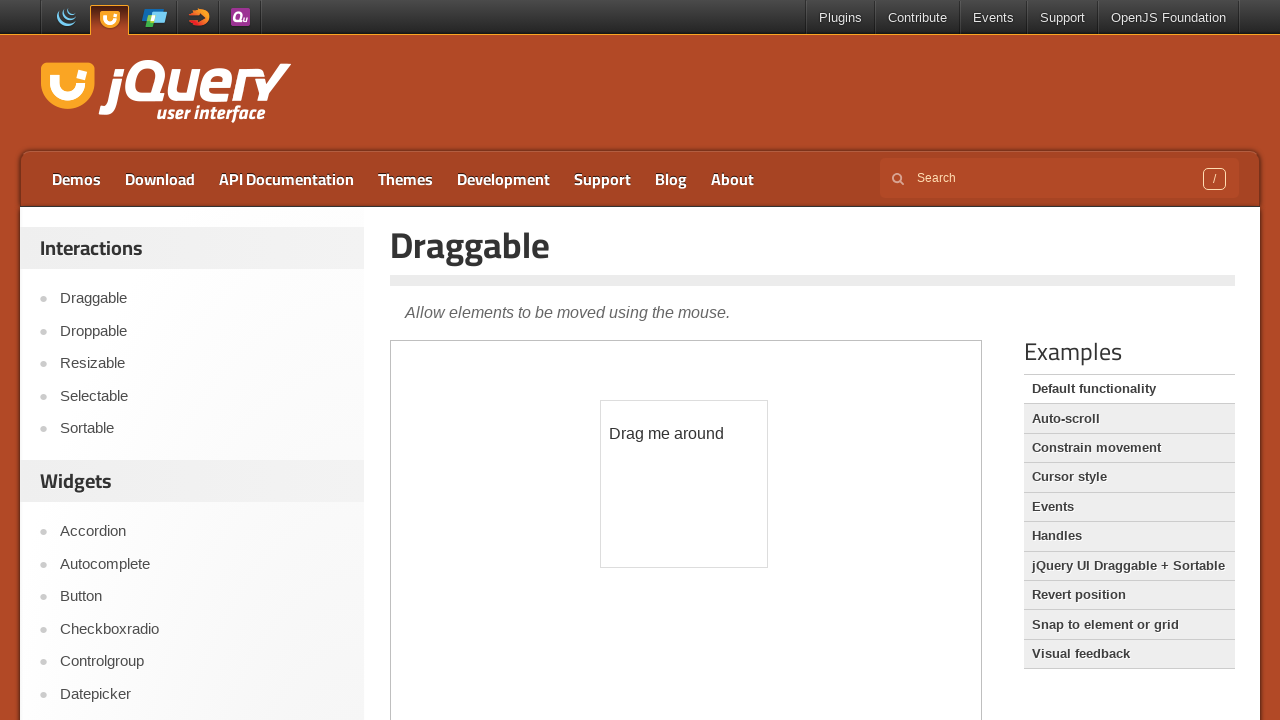

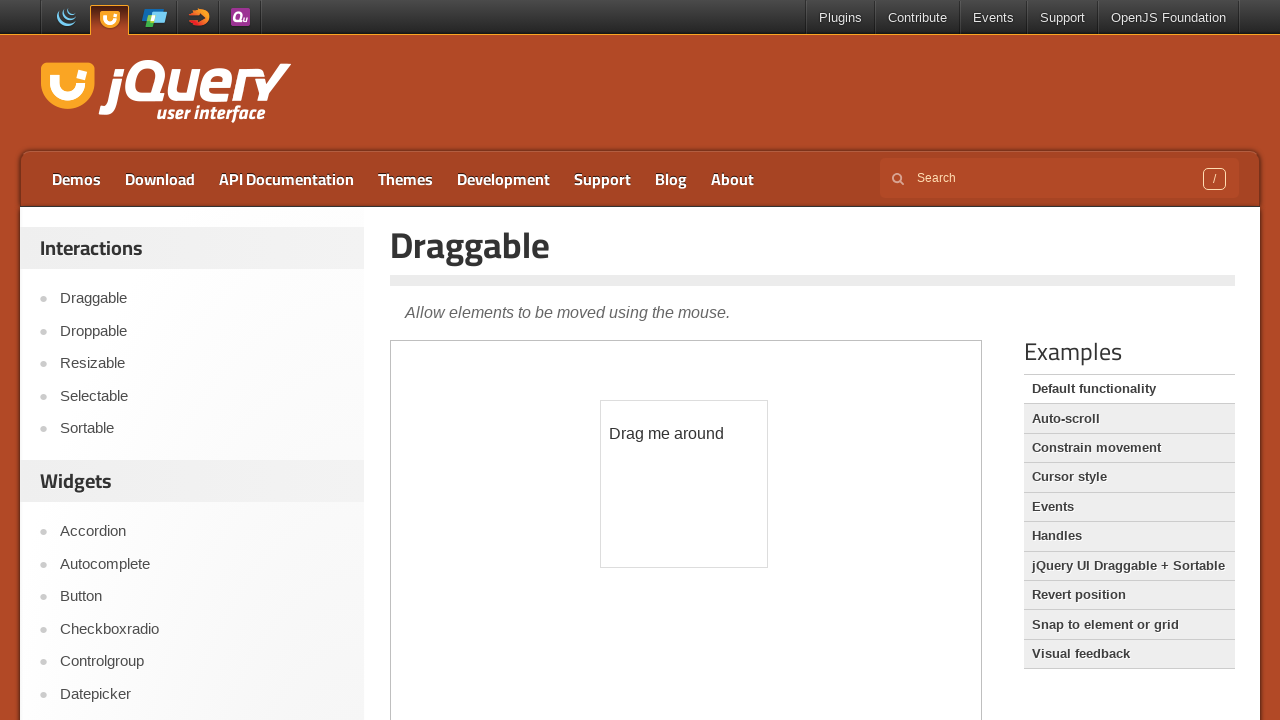